Navigates to Platzi website and waits for the page to load

Starting URL: https://www.platzi.com

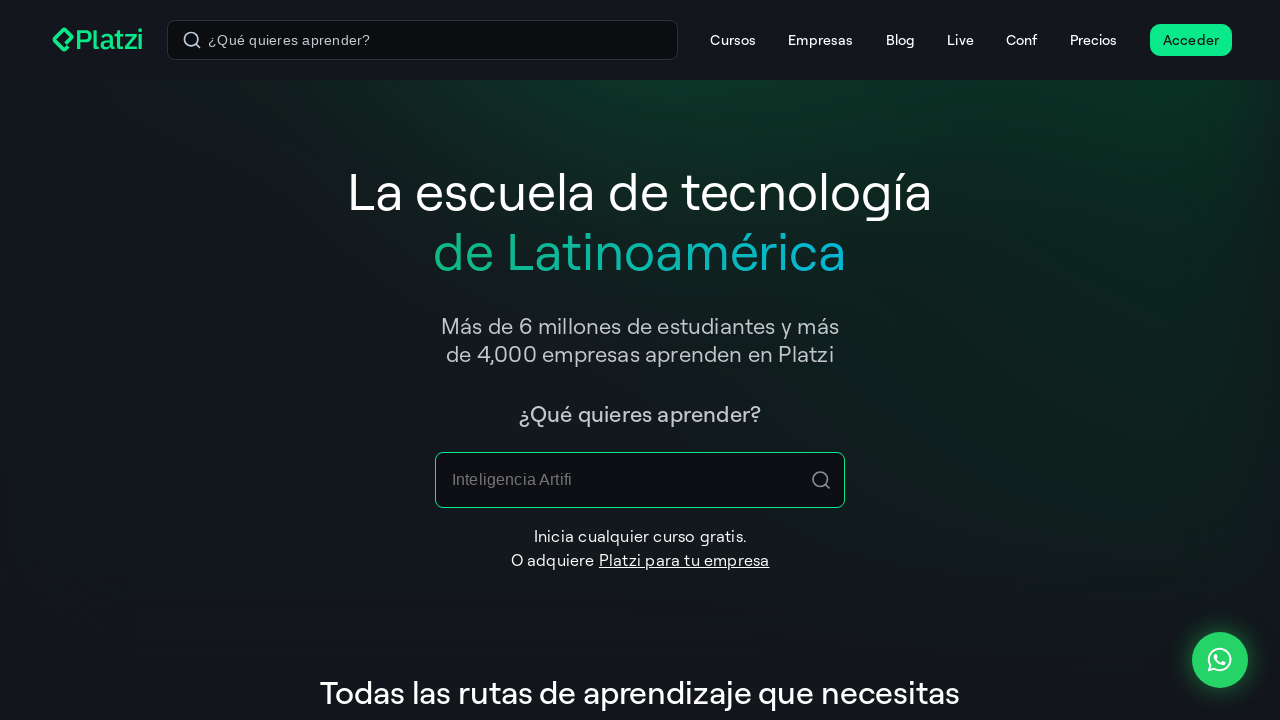

Waited for Platzi website to load (domcontentloaded state)
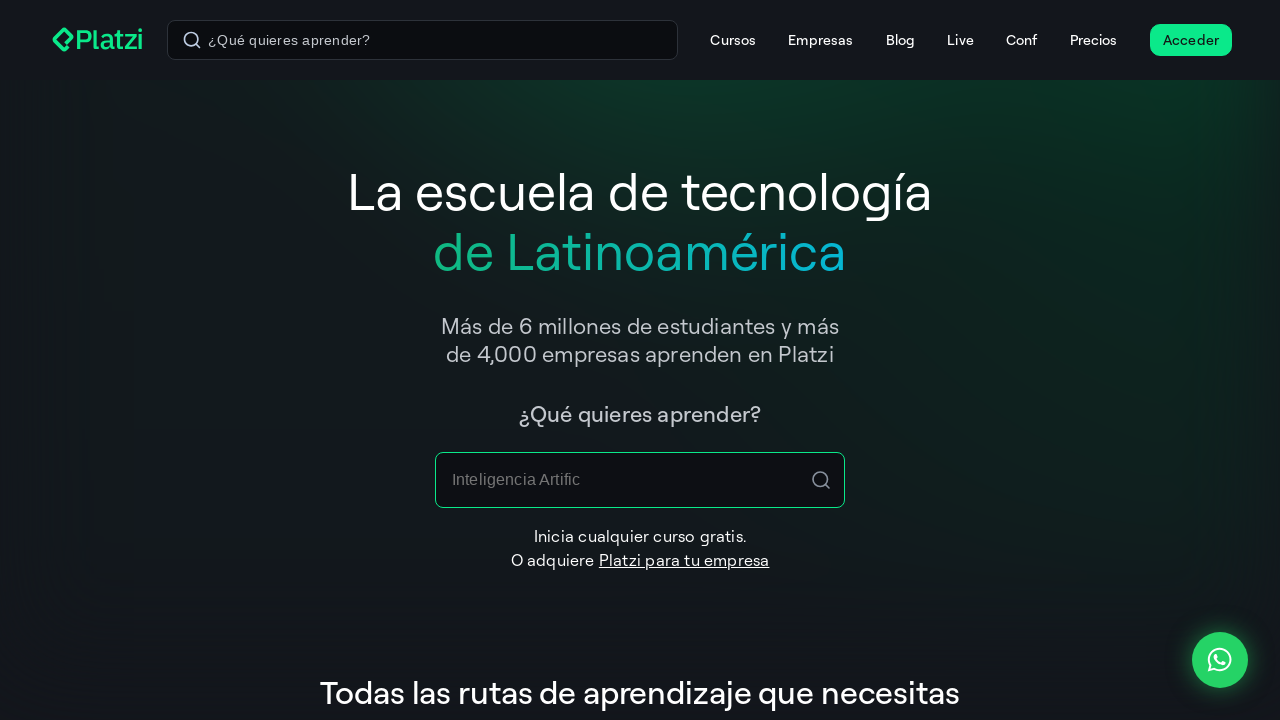

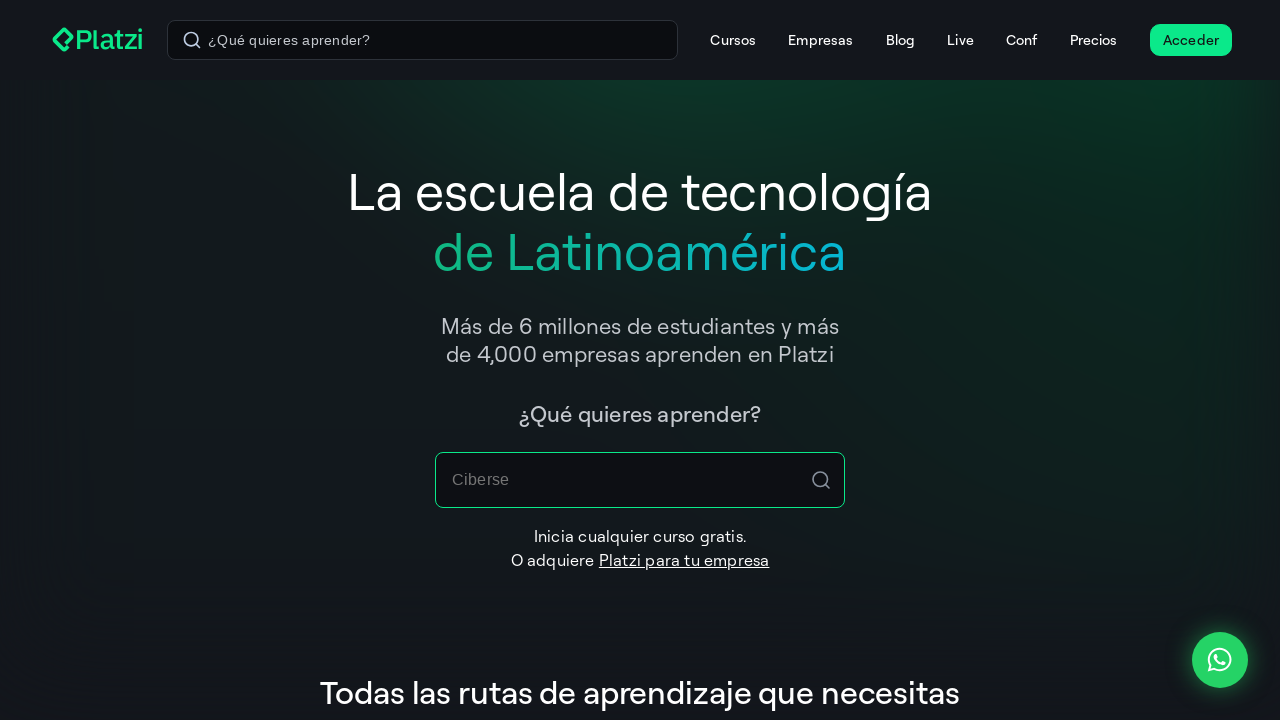